Tests various dropdown and form controls on a flight booking page including checkbox selection, passenger count adjustment, origin/destination selection, and date picker interaction

Starting URL: https://rahulshettyacademy.com/dropdownsPractise/

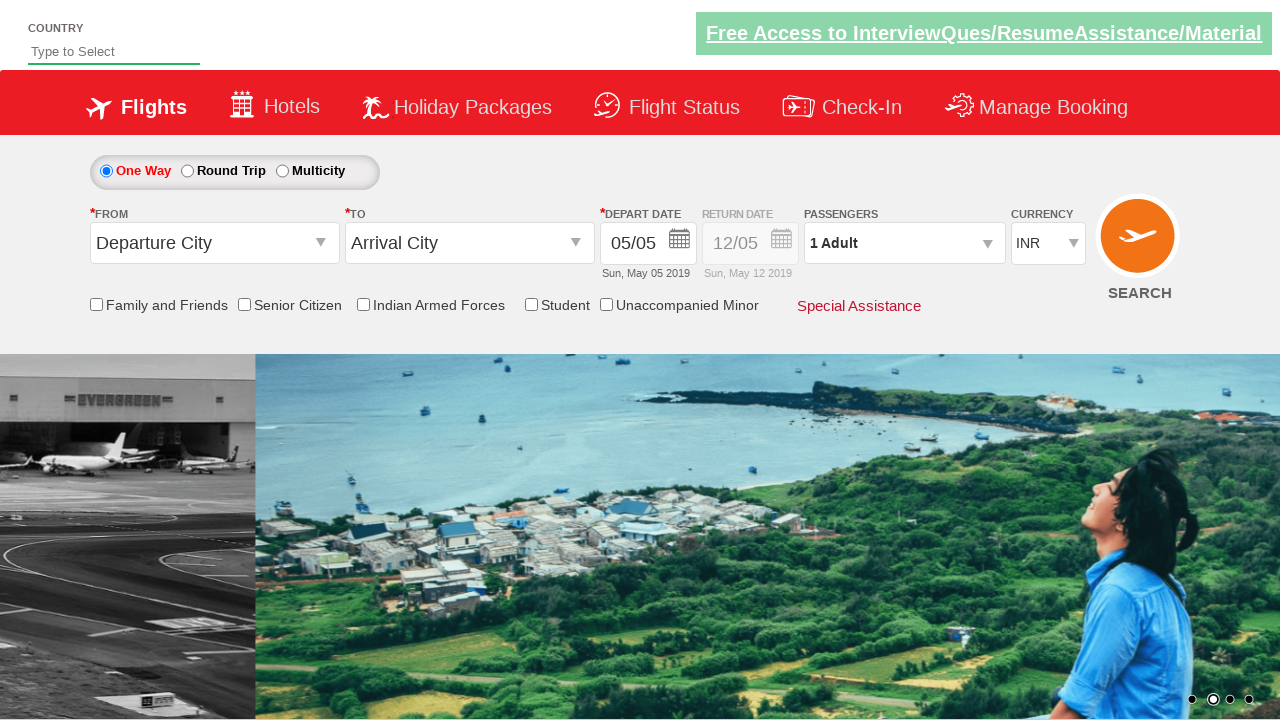

Verified senior citizen discount checkbox is unchecked
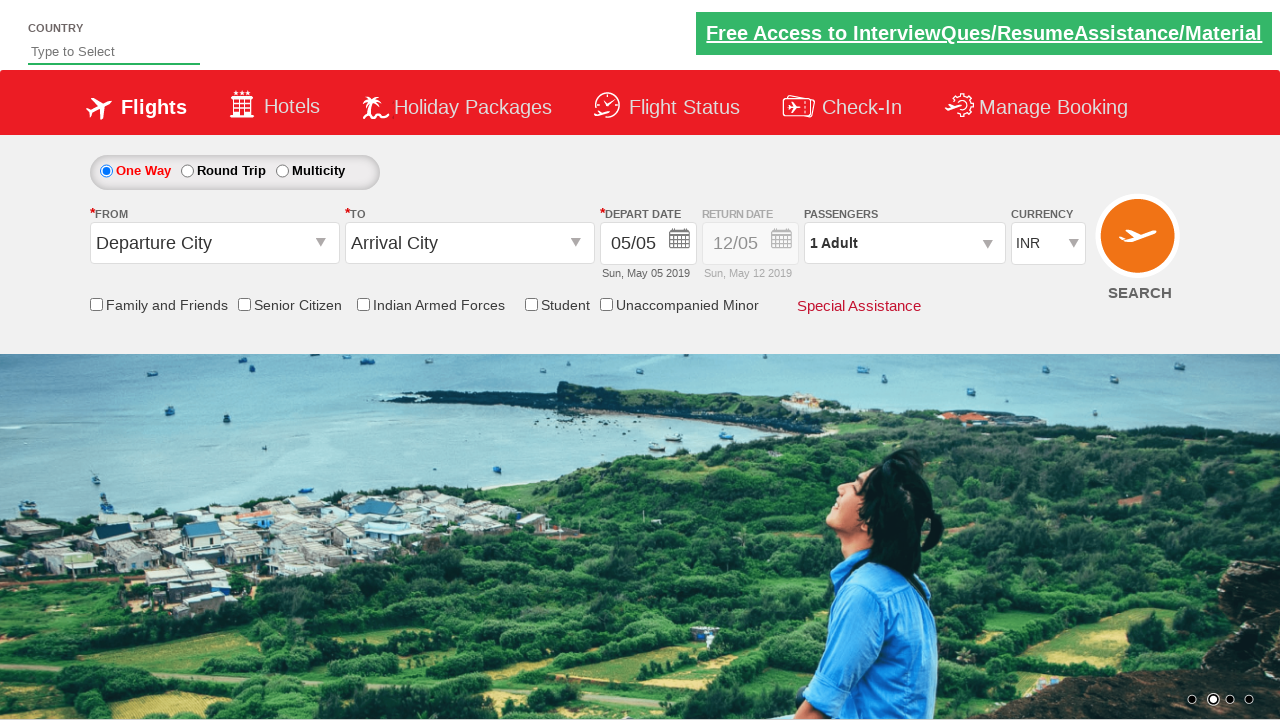

Clicked senior citizen discount checkbox at (244, 304) on input[id*='SeniorCitizenDiscount']
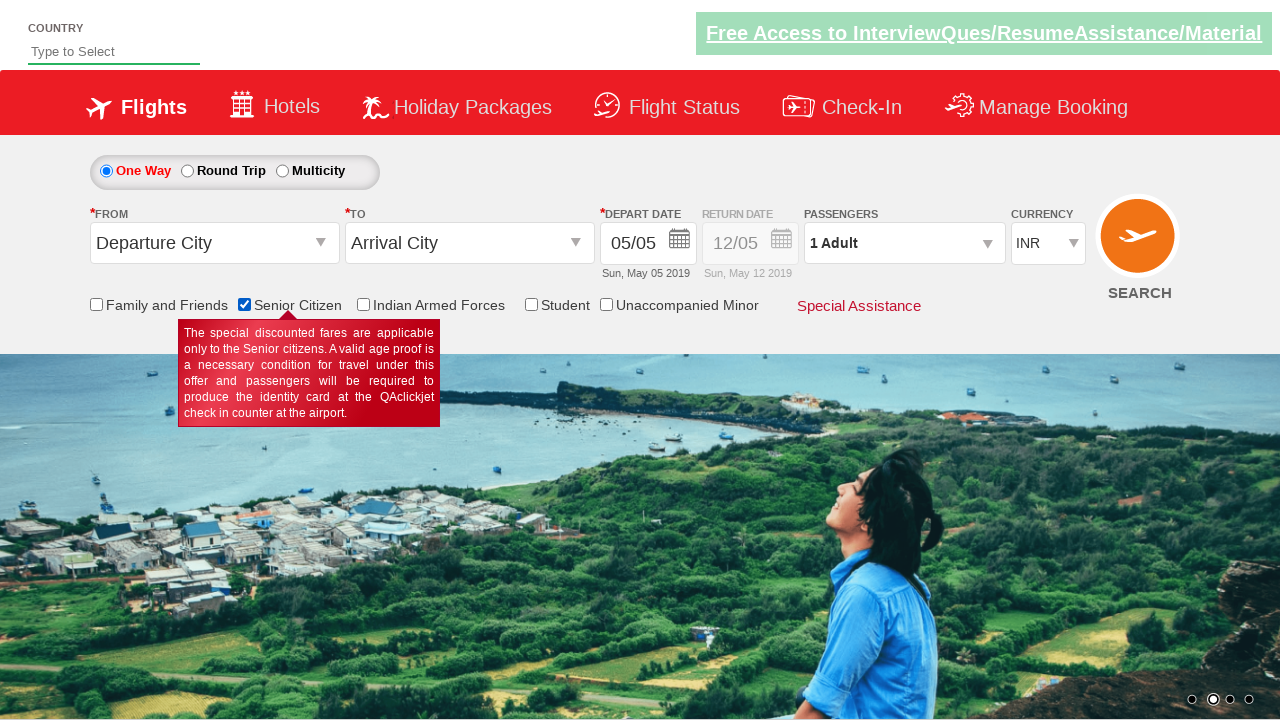

Verified senior citizen discount checkbox is now checked
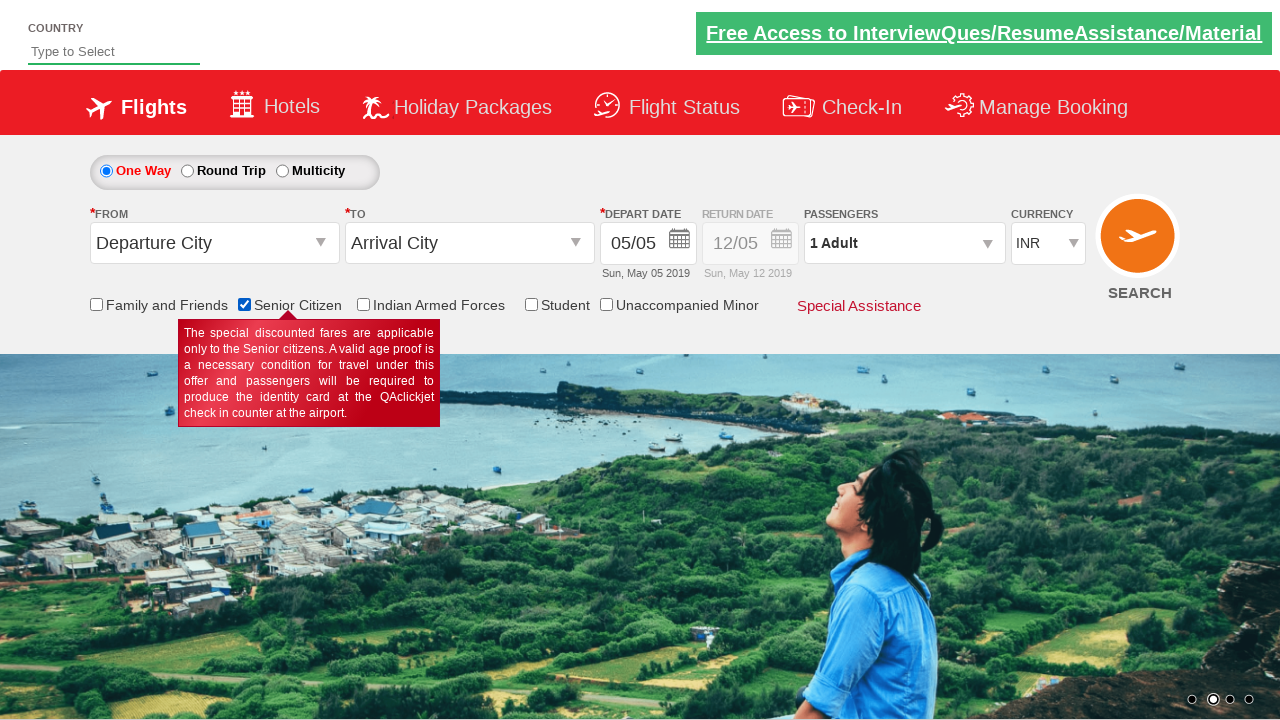

Clicked passenger info dropdown at (904, 243) on #divpaxinfo
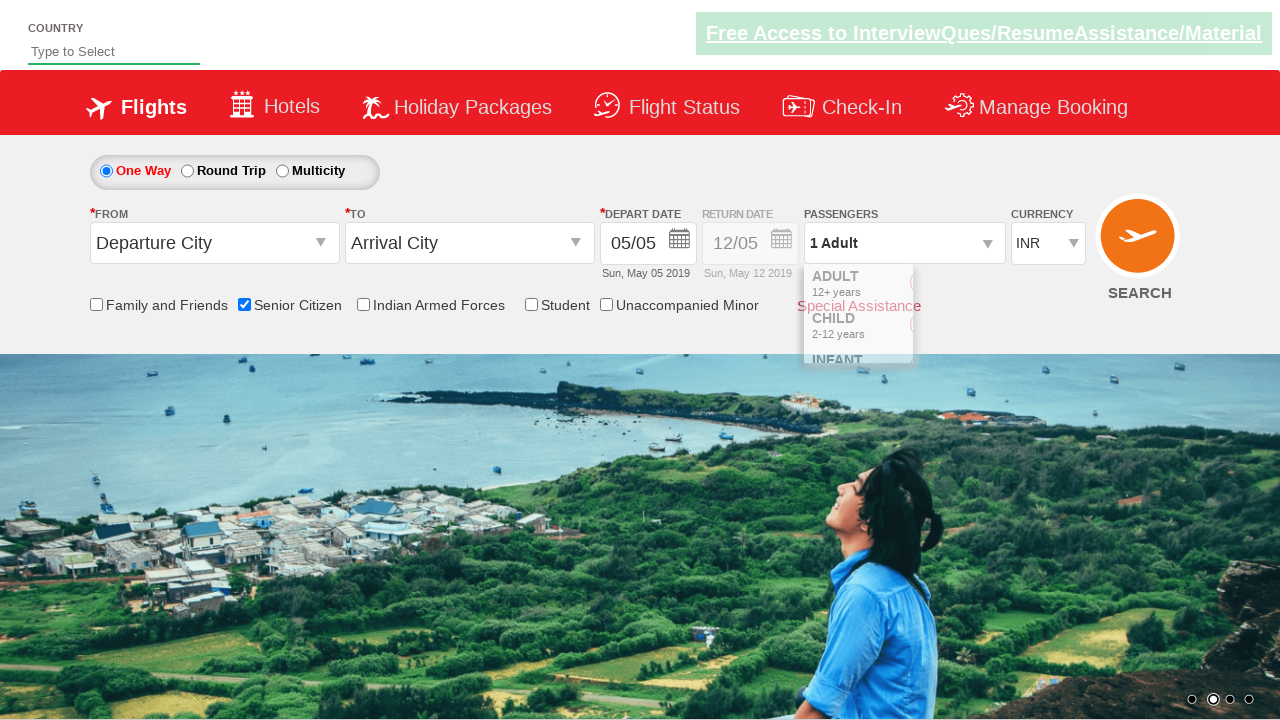

Waited for passenger dropdown menu to fully load
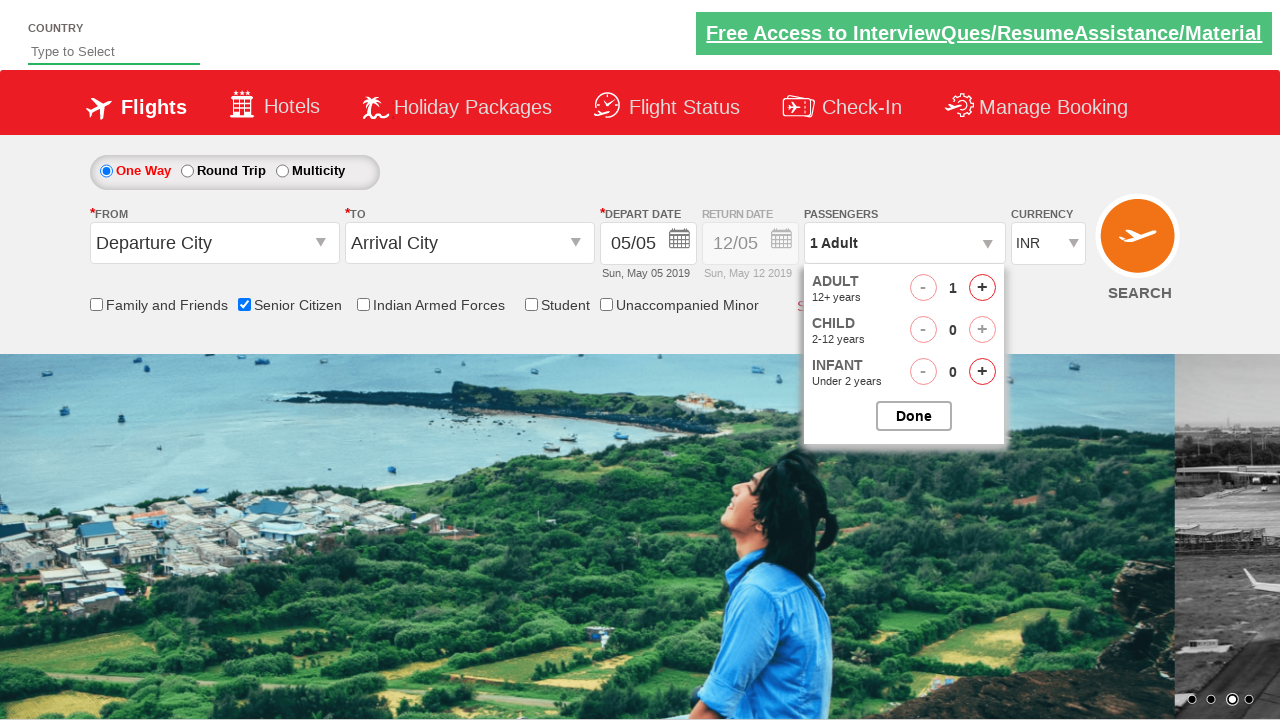

Clicked add adult button (iteration 1/4) at (982, 288) on #hrefIncAdt
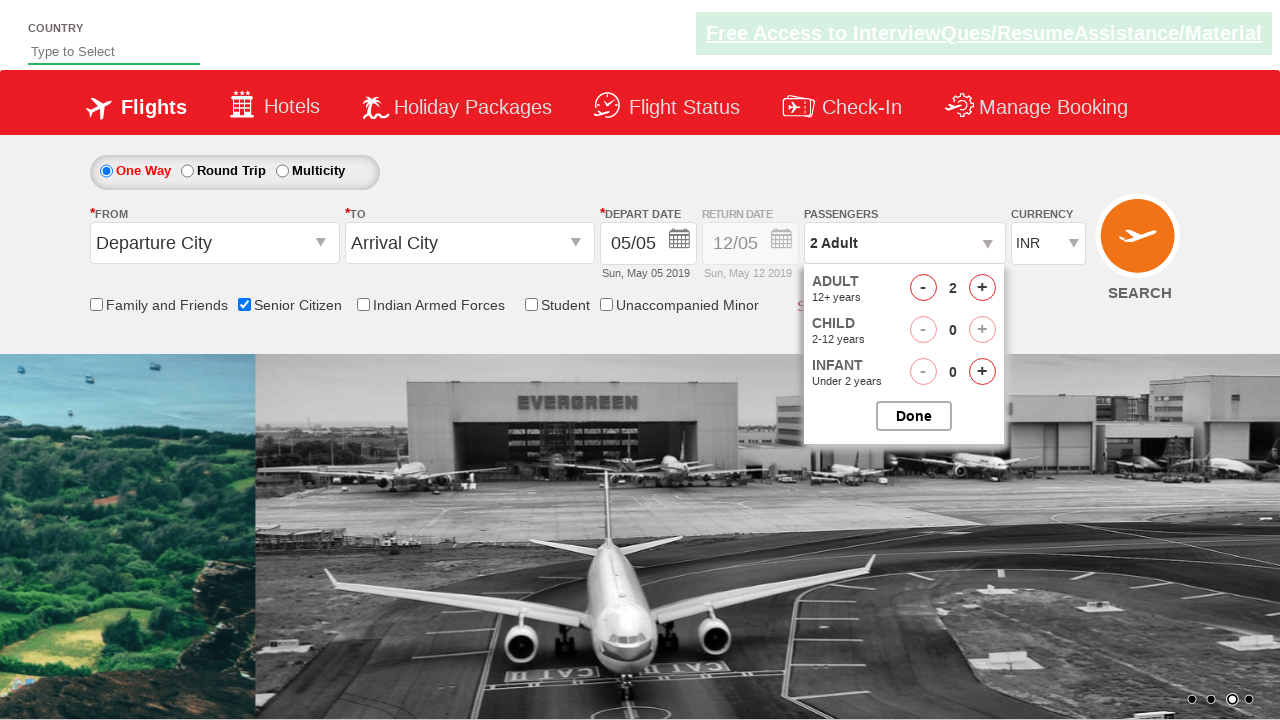

Clicked add adult button (iteration 2/4) at (982, 288) on #hrefIncAdt
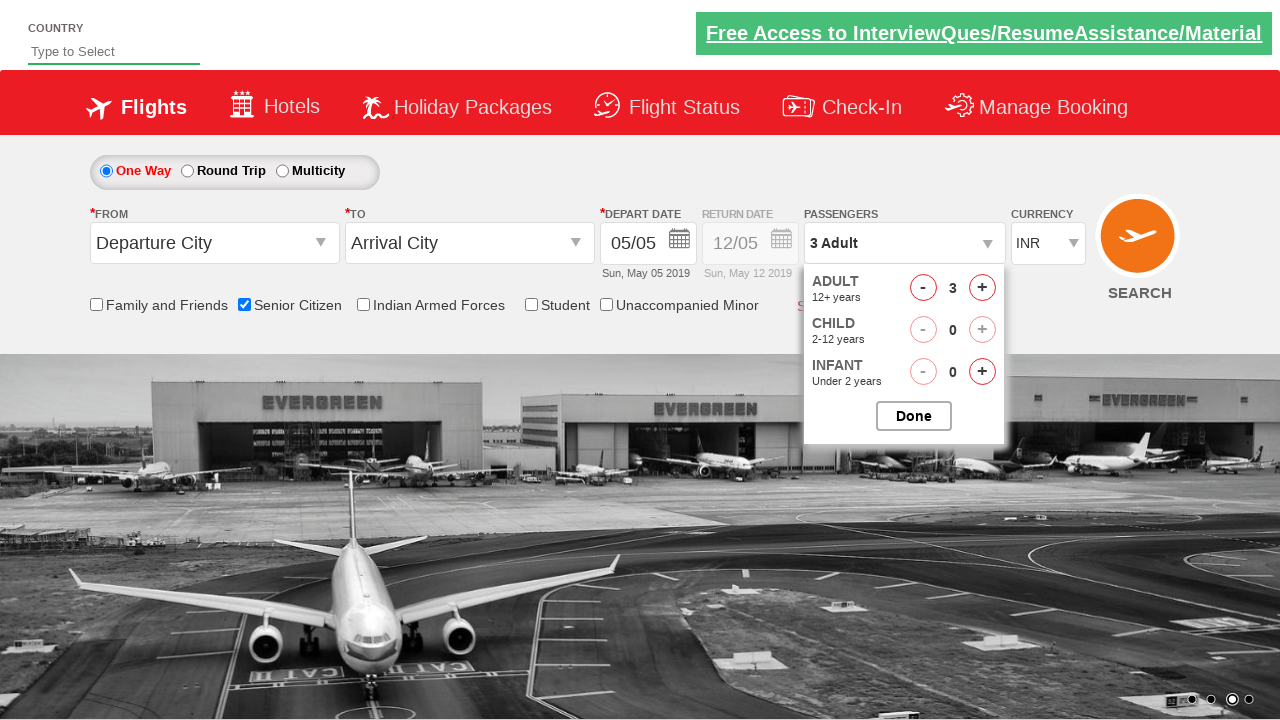

Clicked add adult button (iteration 3/4) at (982, 288) on #hrefIncAdt
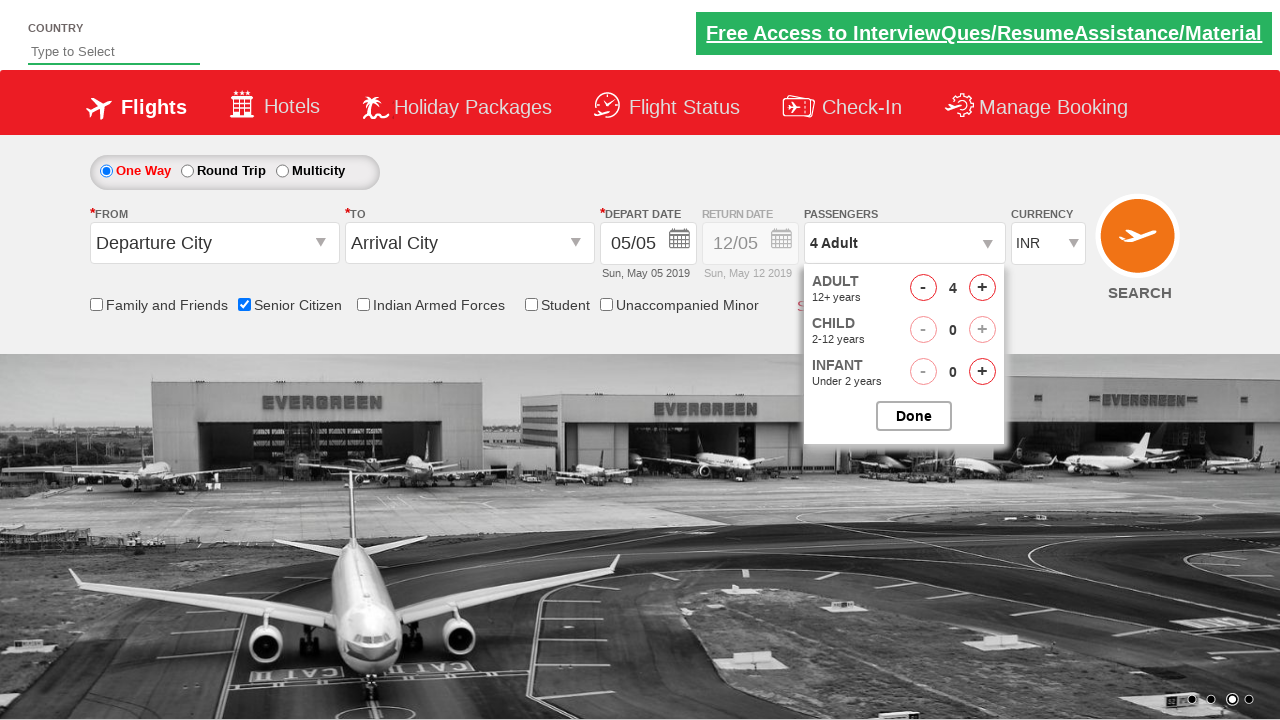

Clicked add adult button (iteration 4/4) at (982, 288) on #hrefIncAdt
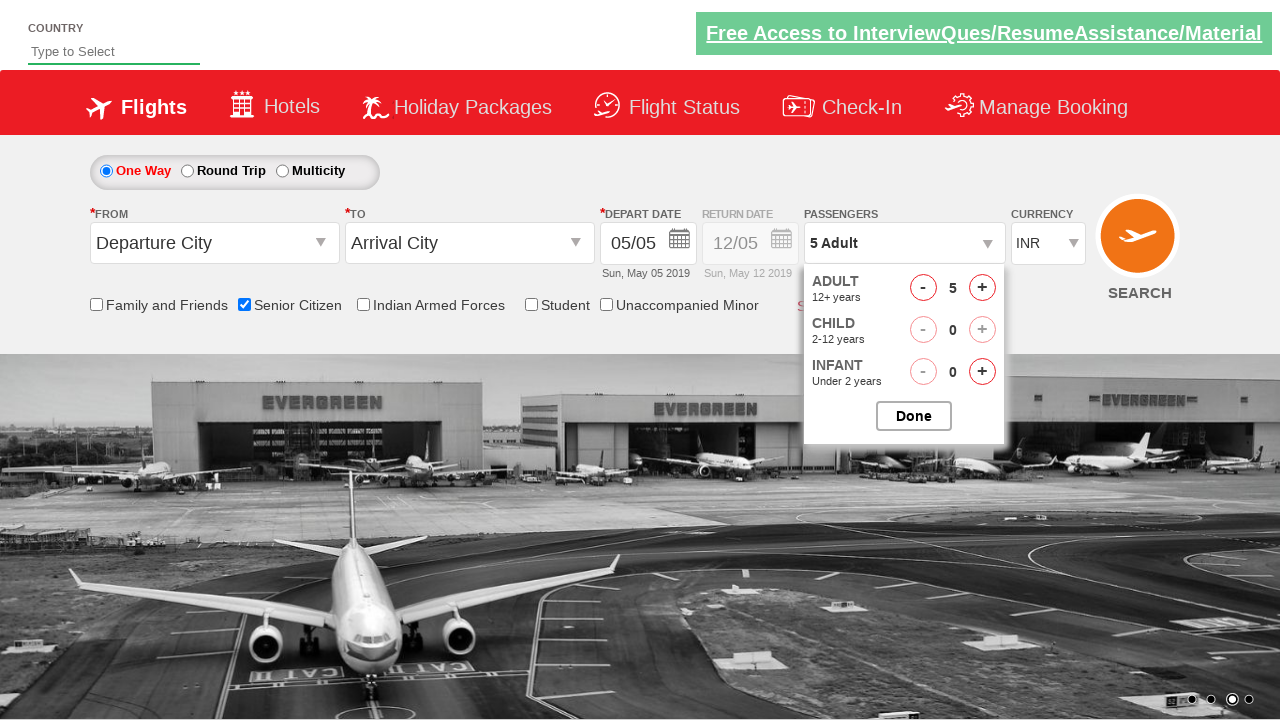

Clicked close button to close passenger selection menu at (914, 416) on #btnclosepaxoption
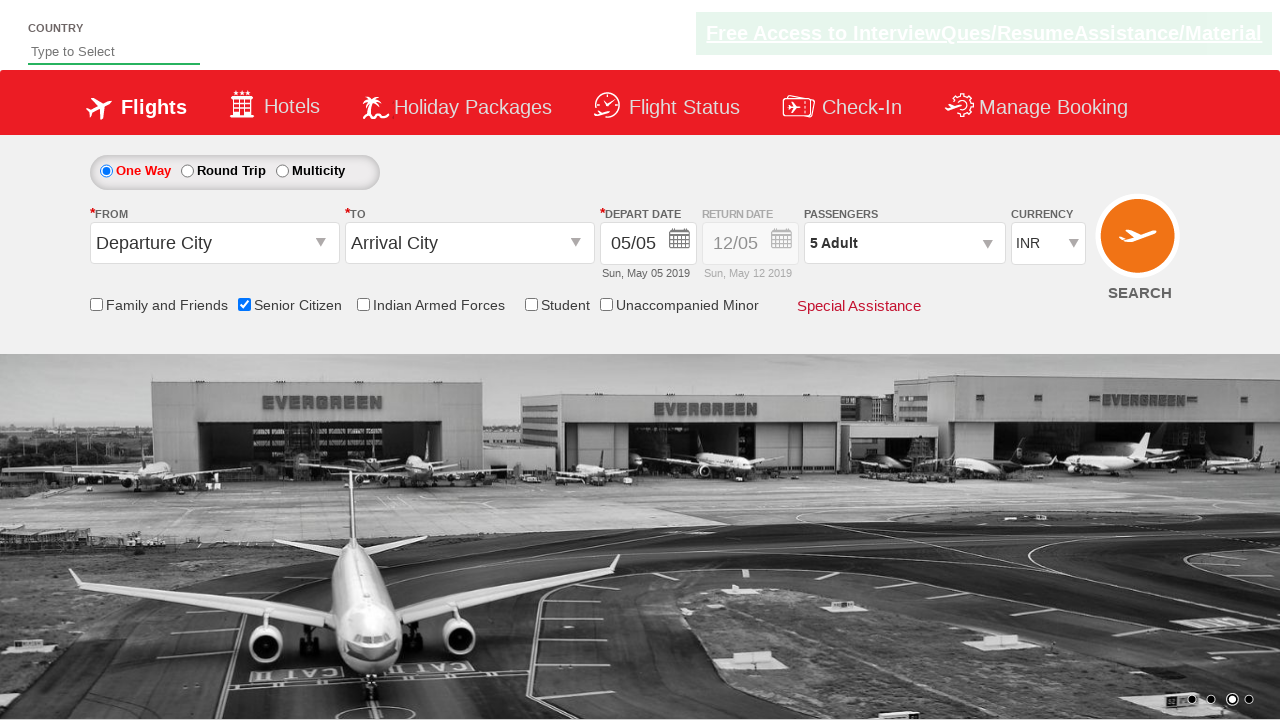

Verified passenger count is set to 5 adults
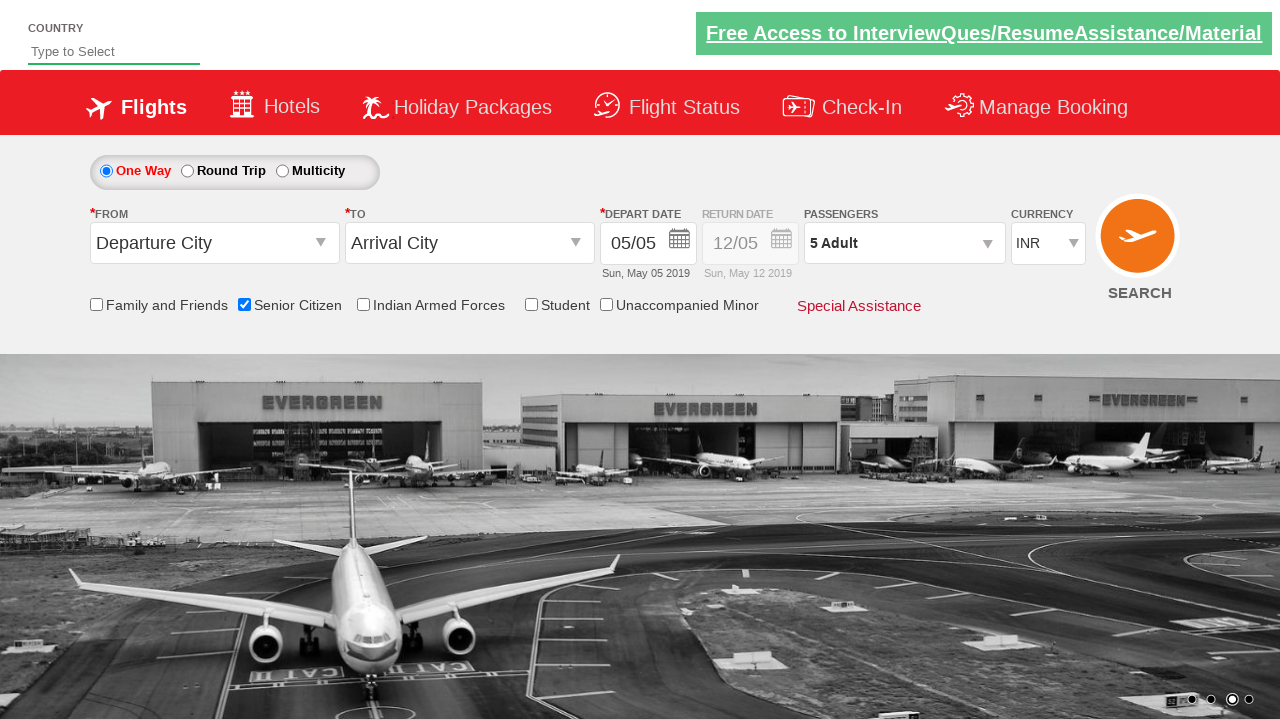

Clicked origin station dropdown at (214, 243) on #ctl00_mainContent_ddl_originStation1_CTXT
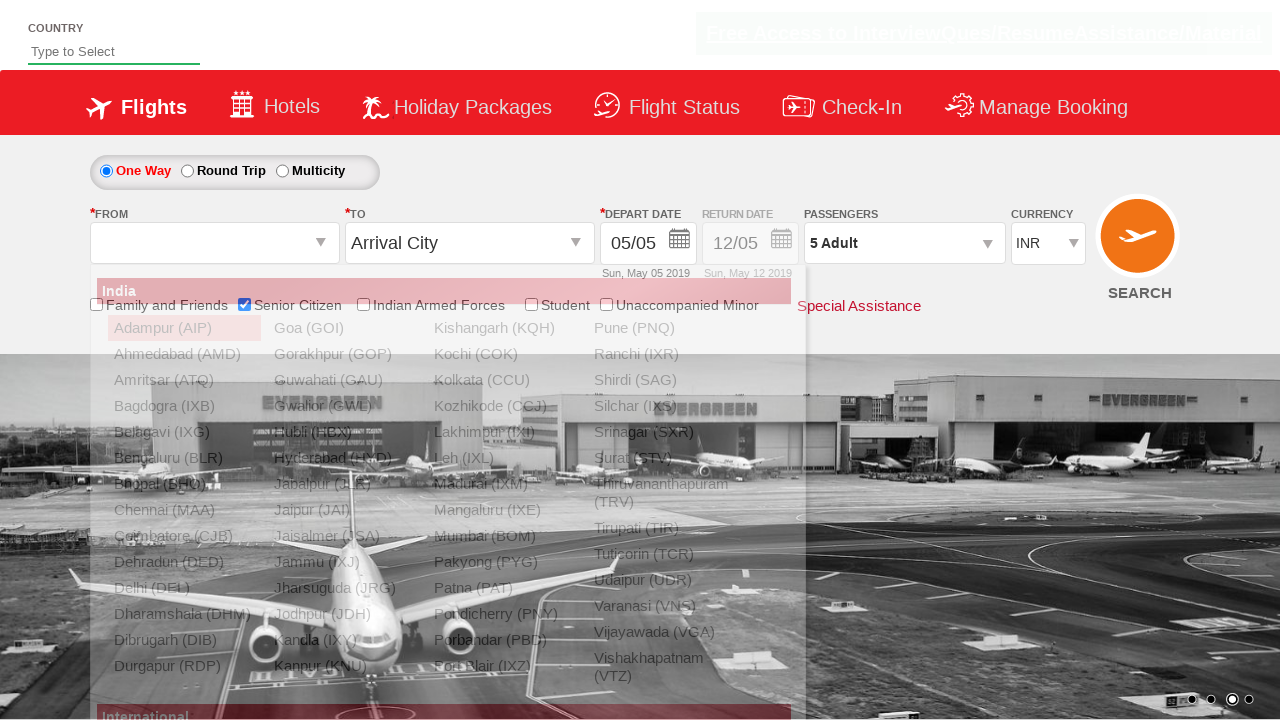

Selected MAA (Chennai) as origin station at (184, 510) on (//a[@value='MAA'])[1]
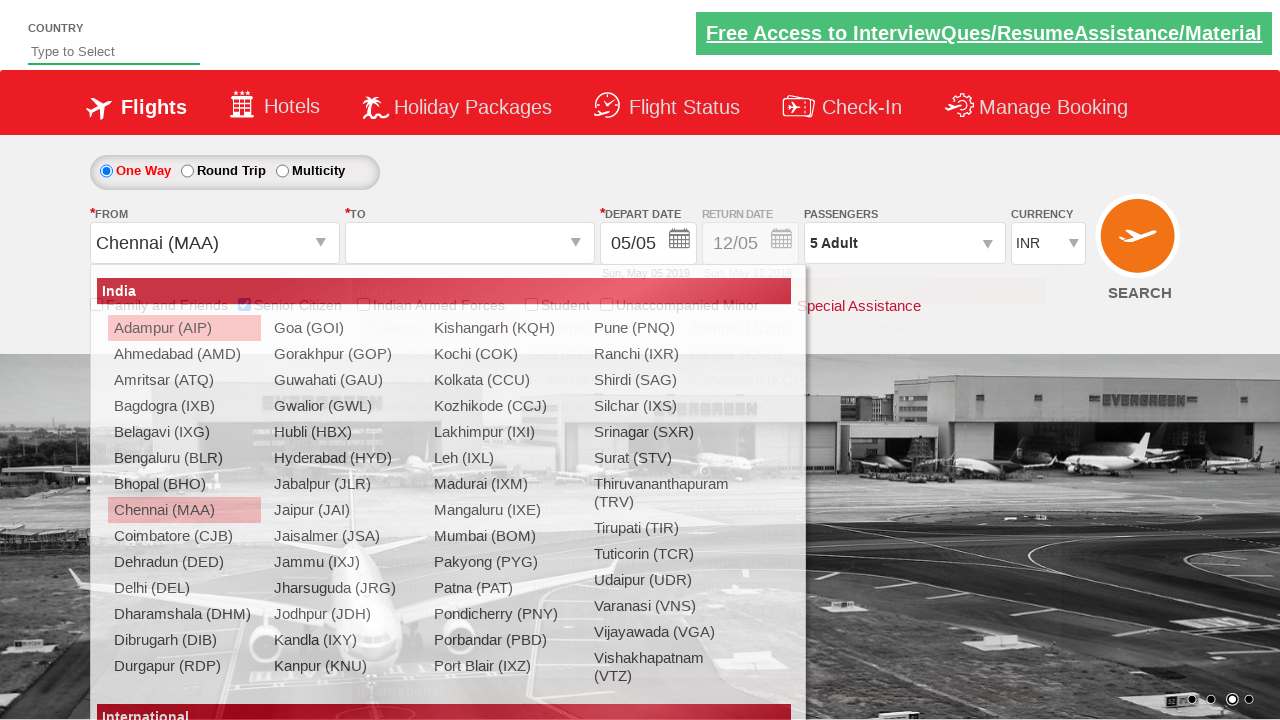

Waited for destination station dropdown to load
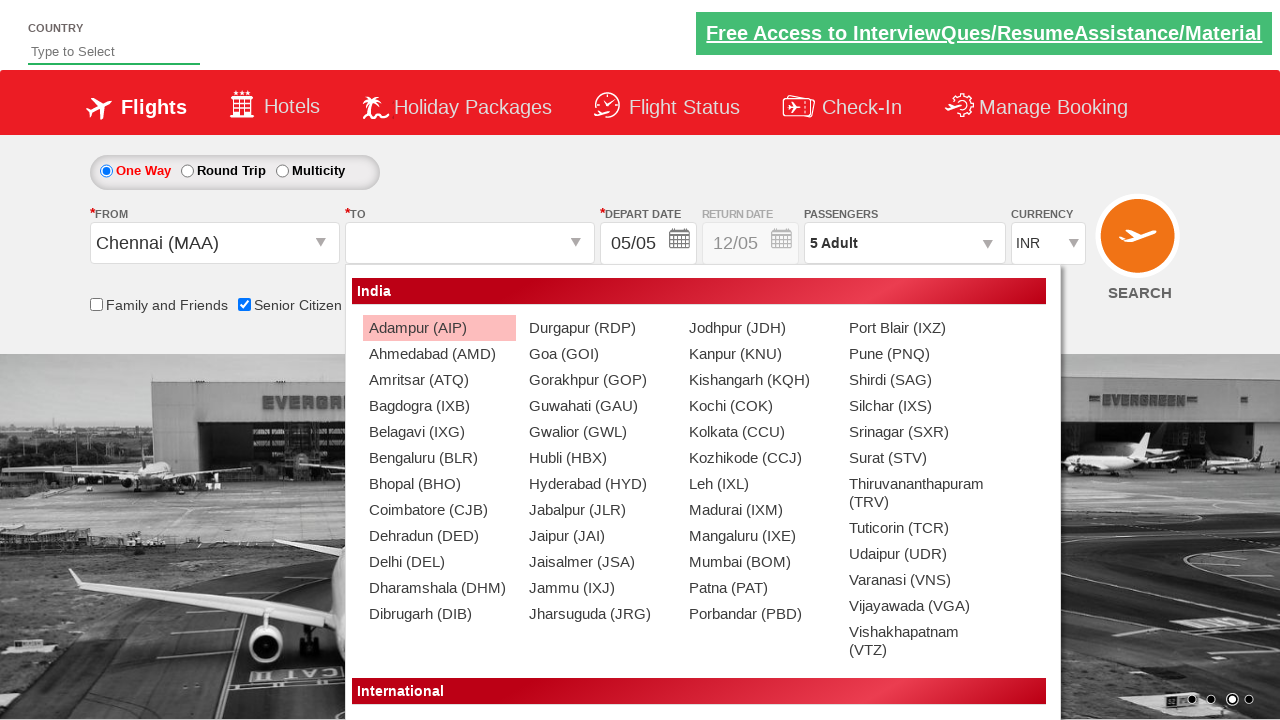

Selected DED (Delhi) as destination station at (439, 536) on (//a[@value='DED'])[2]
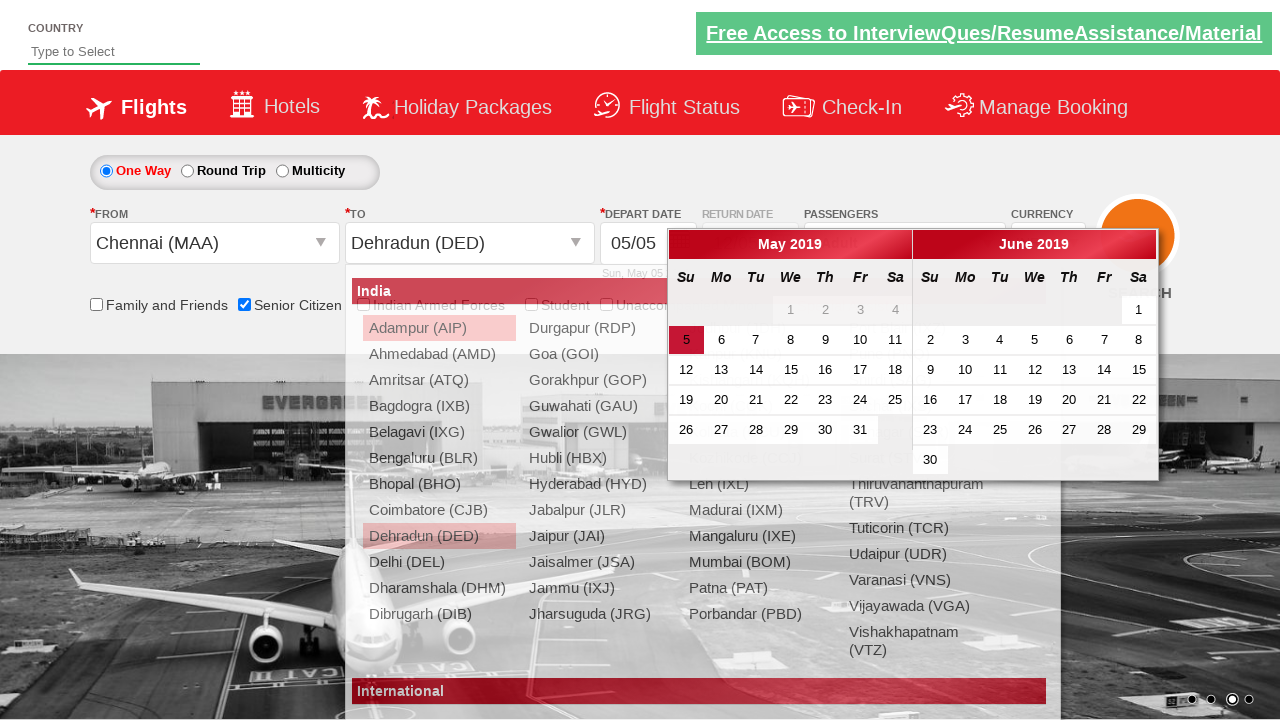

Clicked on date picker calendar widget at (913, 354) on .ui-datepicker.ui-widget.ui-widget-content.ui-helper-clearfix.ui-corner-all.ui-d
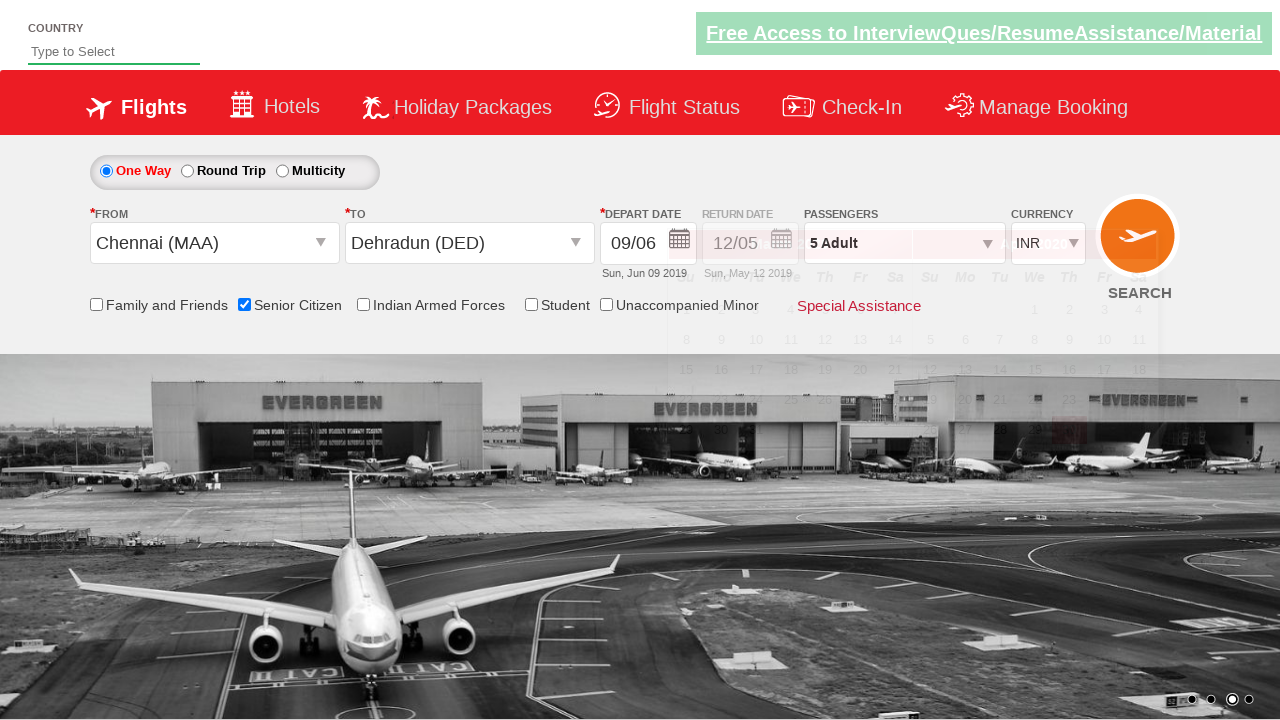

Clicked round trip radio button at (187, 171) on xpath=//input[@id='ctl00_mainContent_rbtnl_Trip_1']
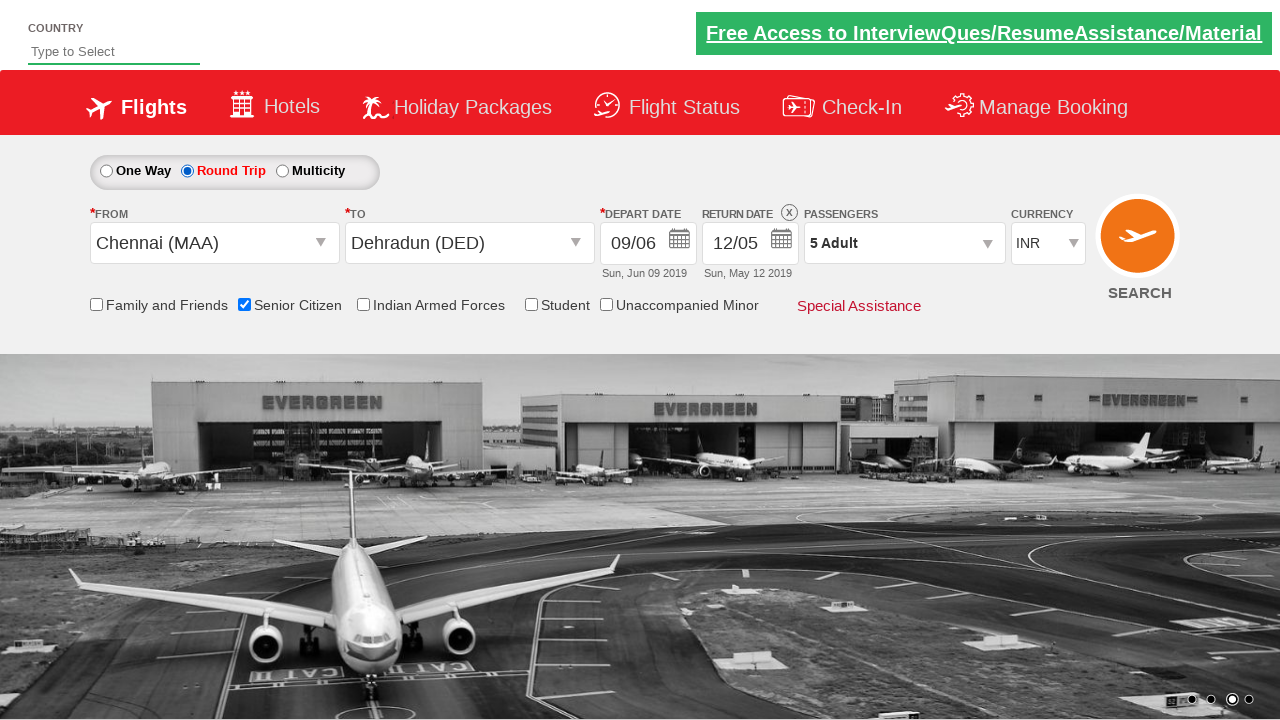

Checked if return date field is enabled: True
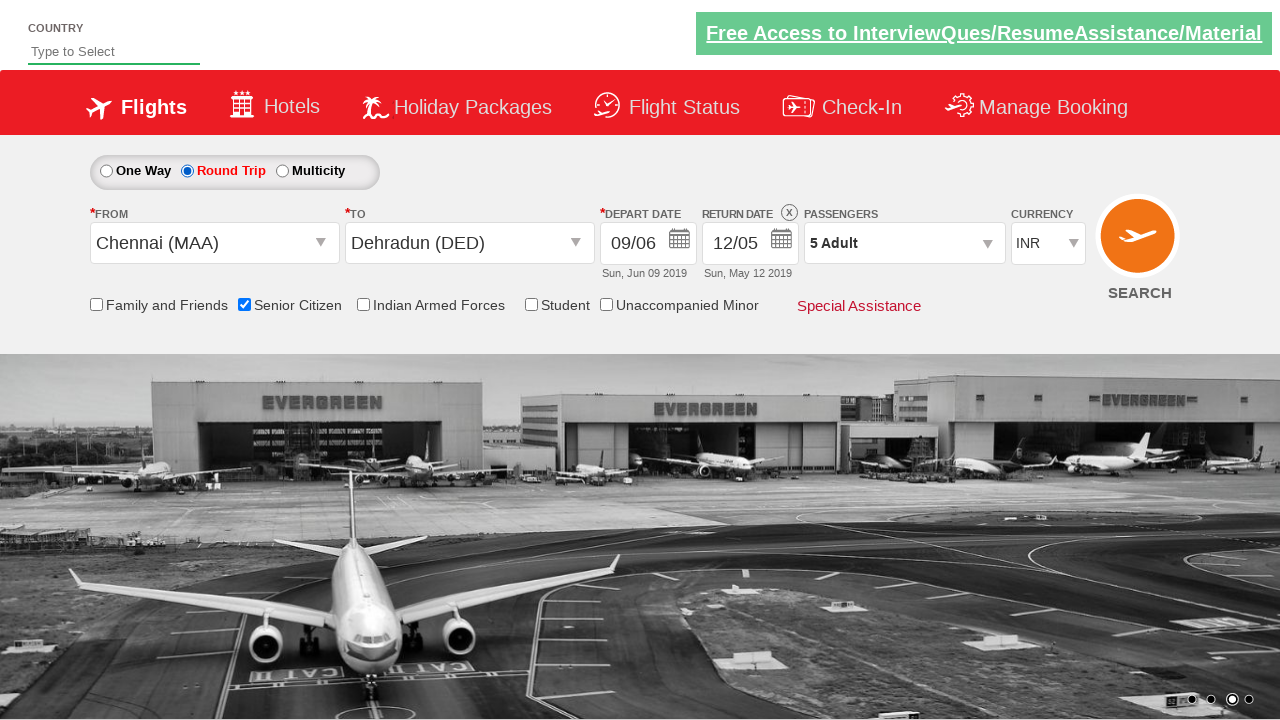

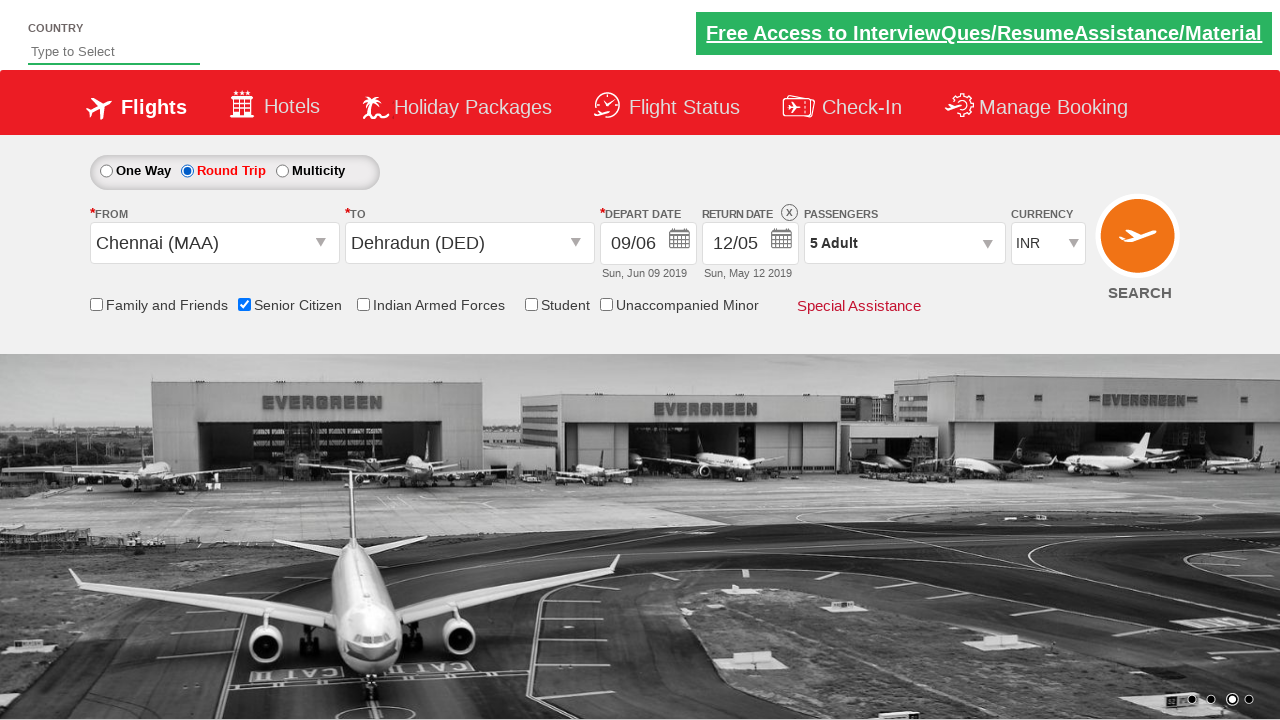